Tests that Clear completed button is hidden when no items are completed

Starting URL: https://demo.playwright.dev/todomvc

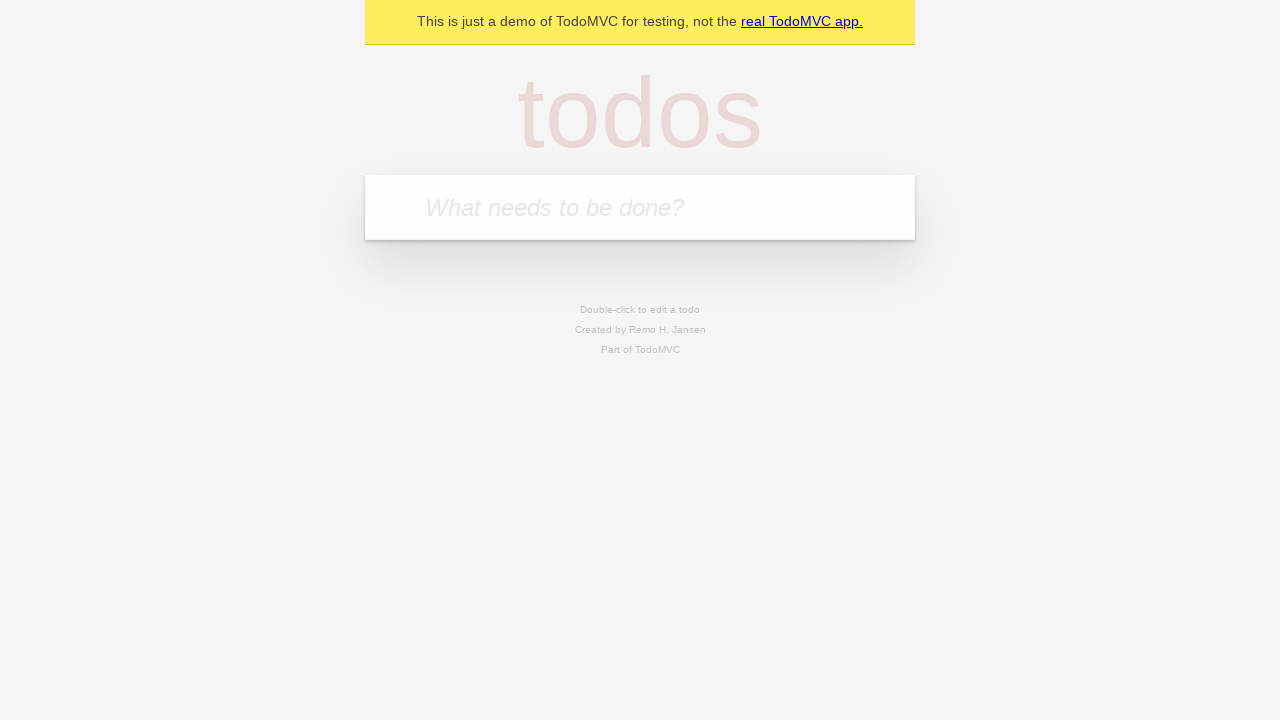

Filled todo input with 'buy some cheese' on internal:attr=[placeholder="What needs to be done?"i]
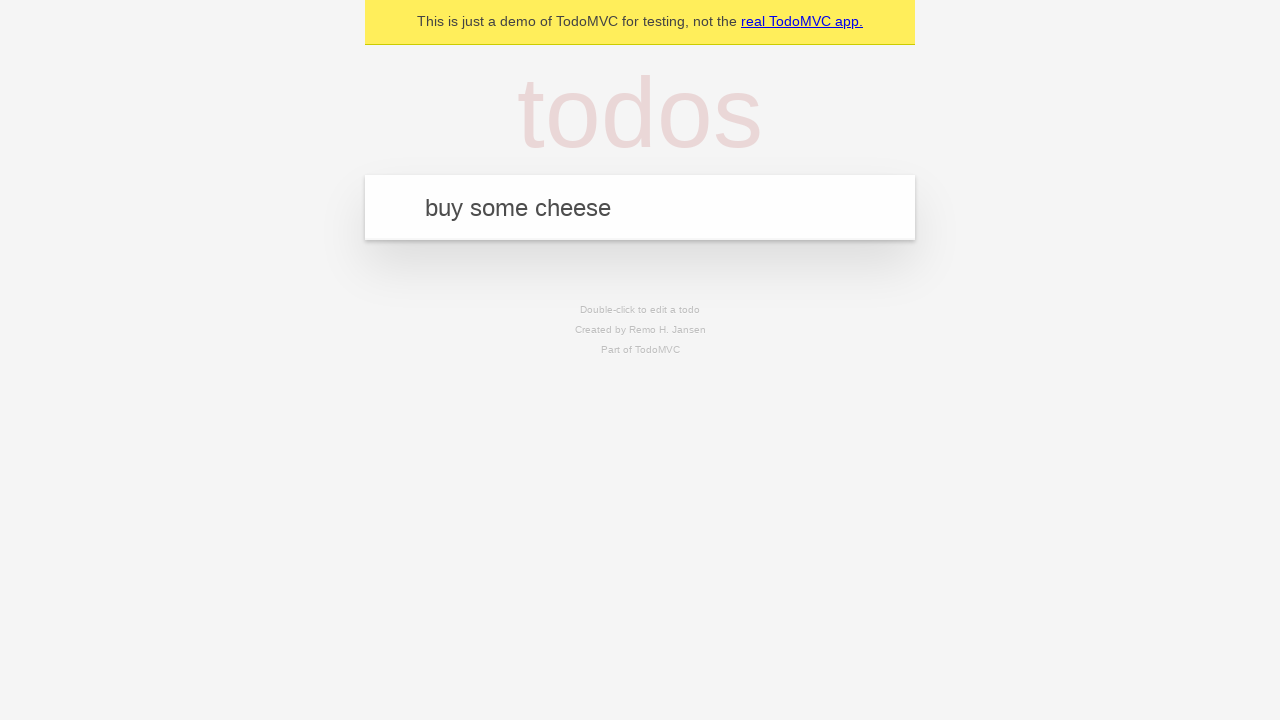

Pressed Enter to add first todo on internal:attr=[placeholder="What needs to be done?"i]
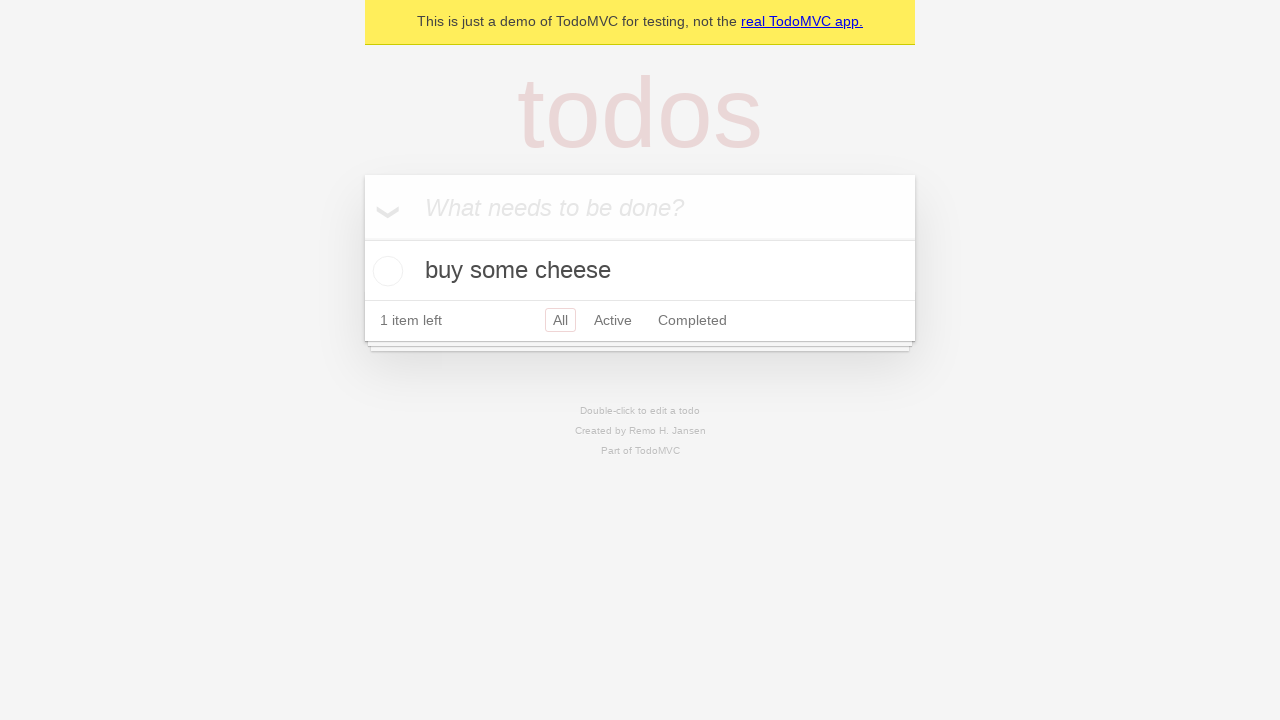

Filled todo input with 'feed the cat' on internal:attr=[placeholder="What needs to be done?"i]
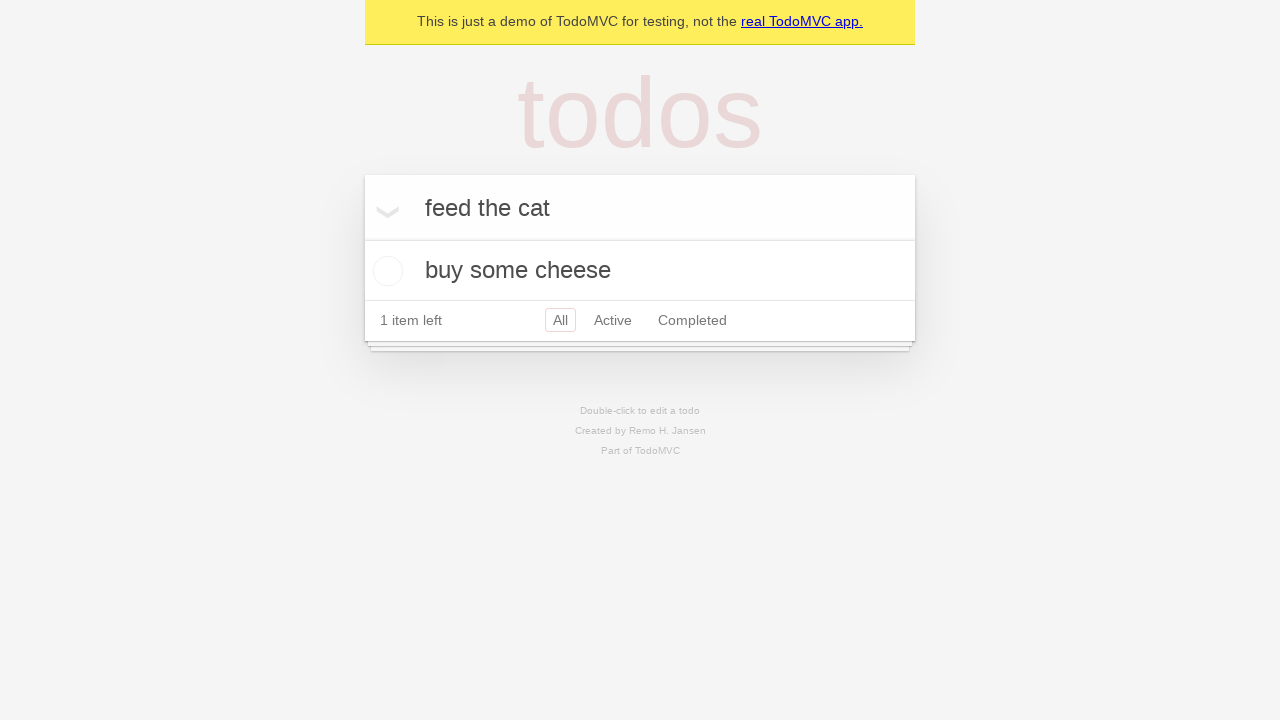

Pressed Enter to add second todo on internal:attr=[placeholder="What needs to be done?"i]
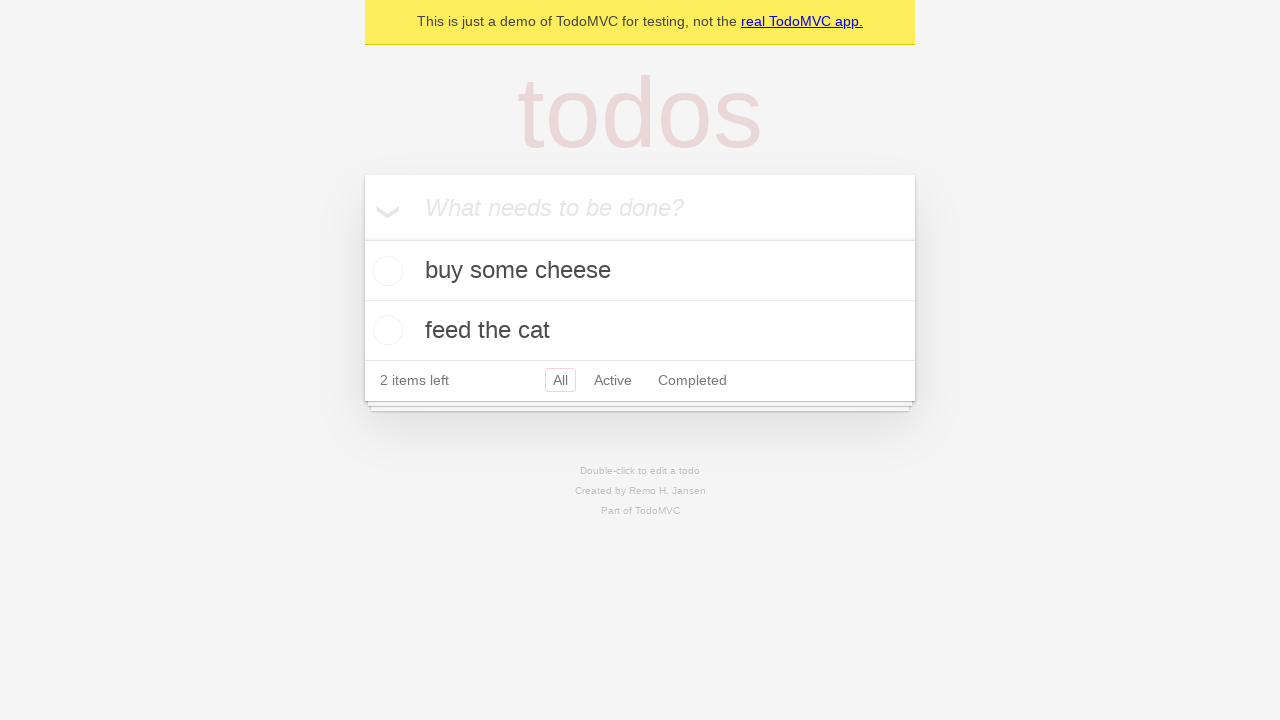

Filled todo input with 'book a doctors appointment' on internal:attr=[placeholder="What needs to be done?"i]
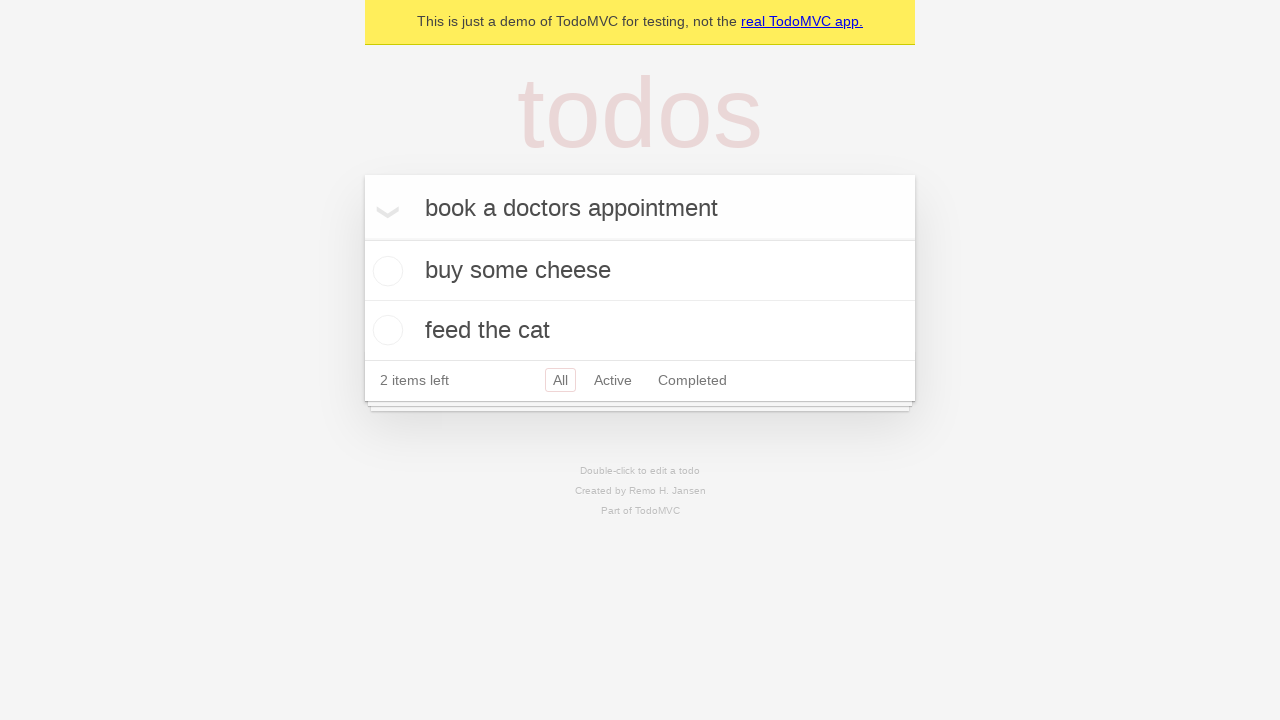

Pressed Enter to add third todo on internal:attr=[placeholder="What needs to be done?"i]
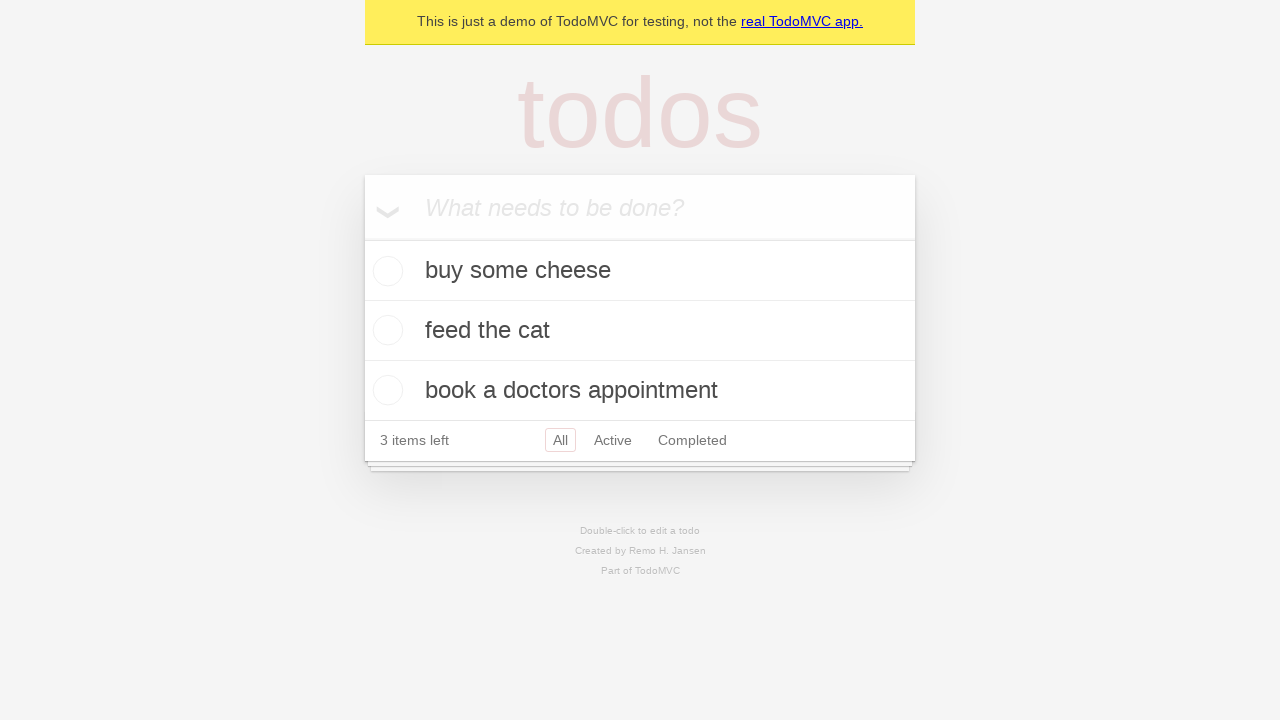

Checked the first todo item at (385, 271) on .todo-list li .toggle >> nth=0
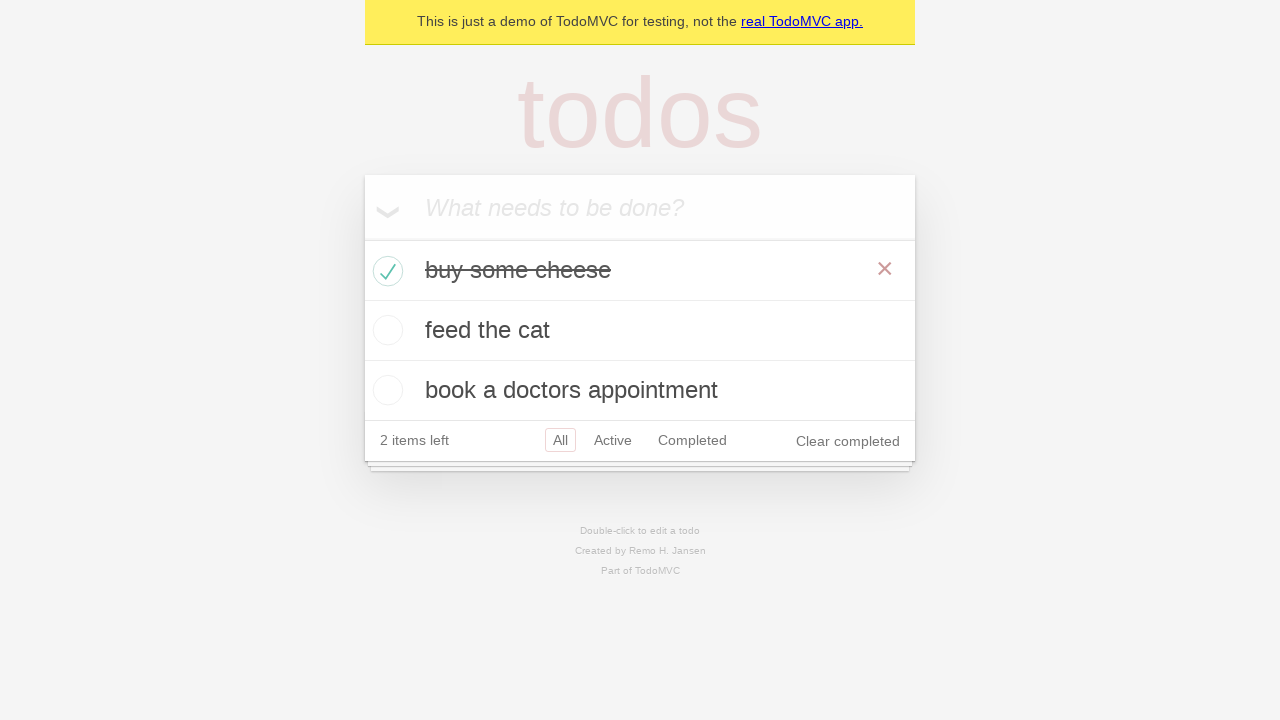

Clicked Clear completed button to remove completed items at (848, 441) on internal:role=button[name="Clear completed"i]
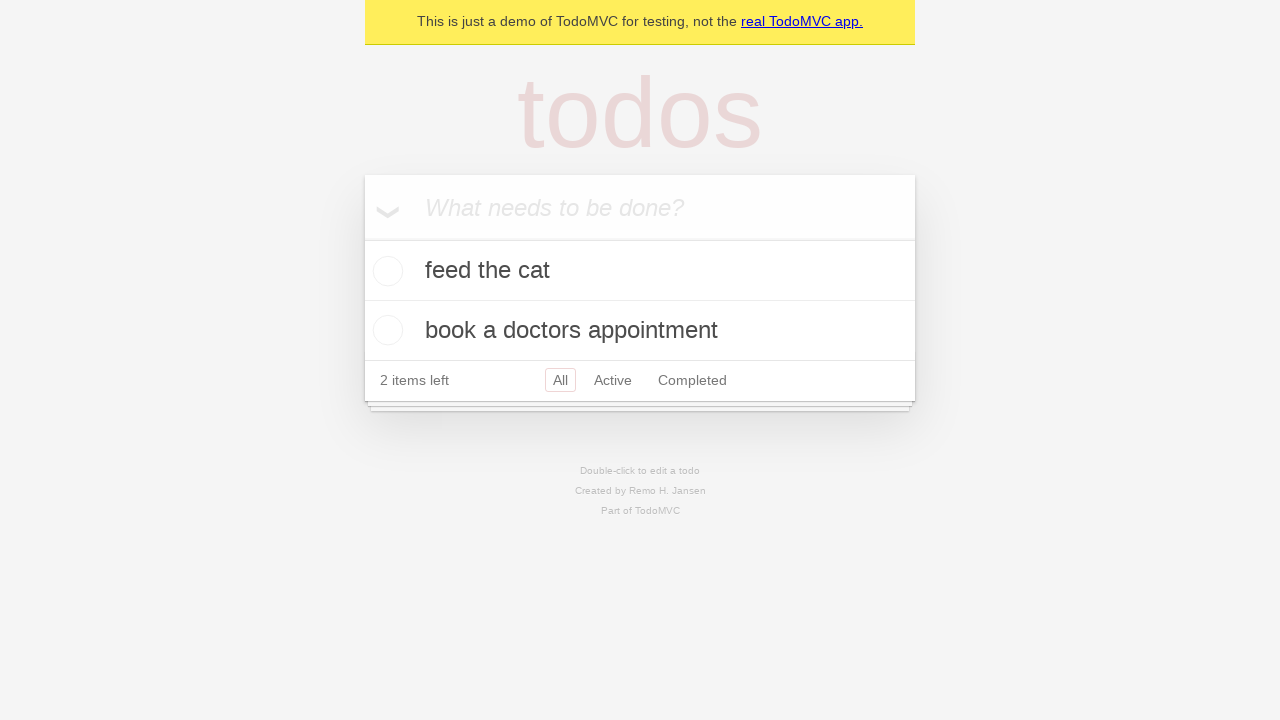

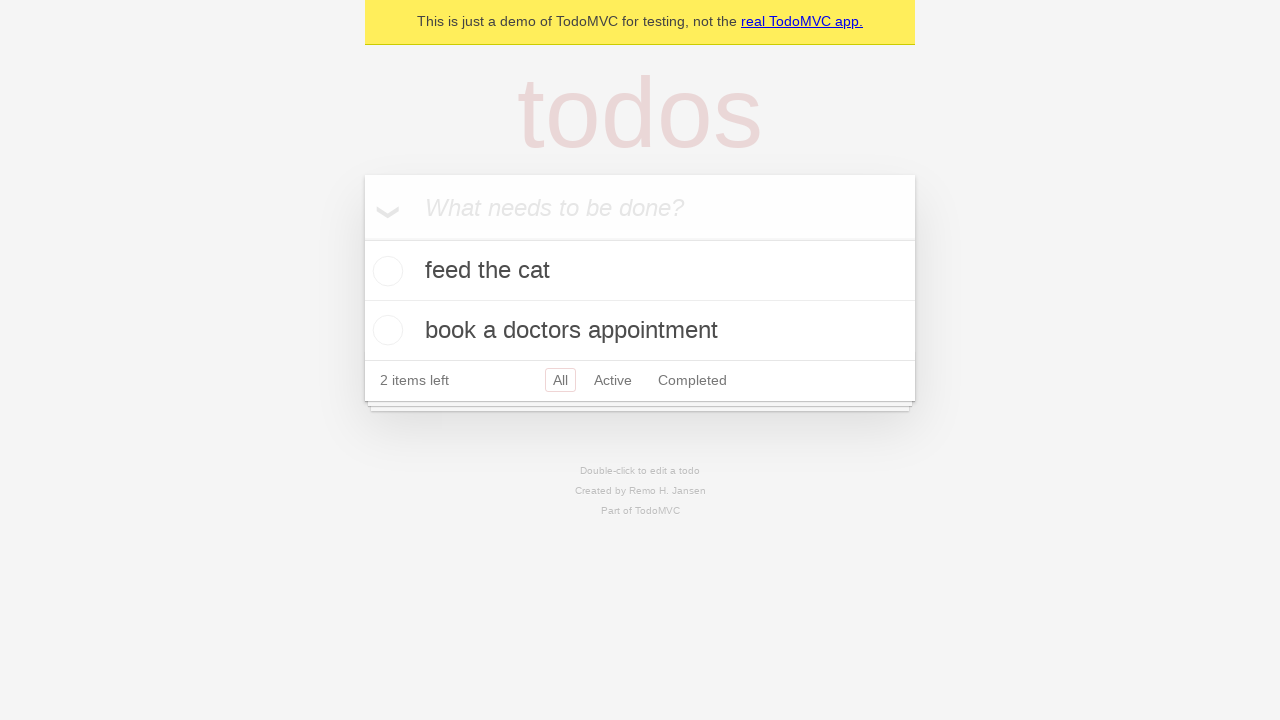